Tests that the todo counter displays the correct number of items as they are added

Starting URL: https://demo.playwright.dev/todomvc

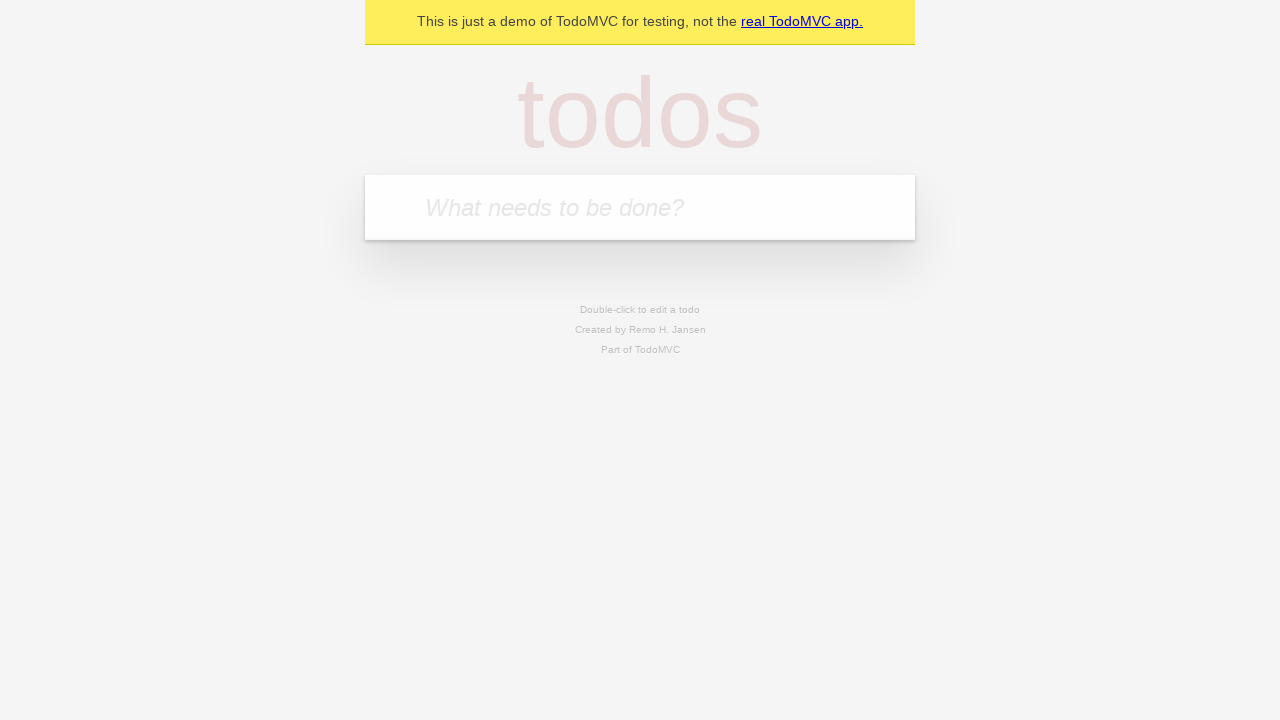

Located the todo input field
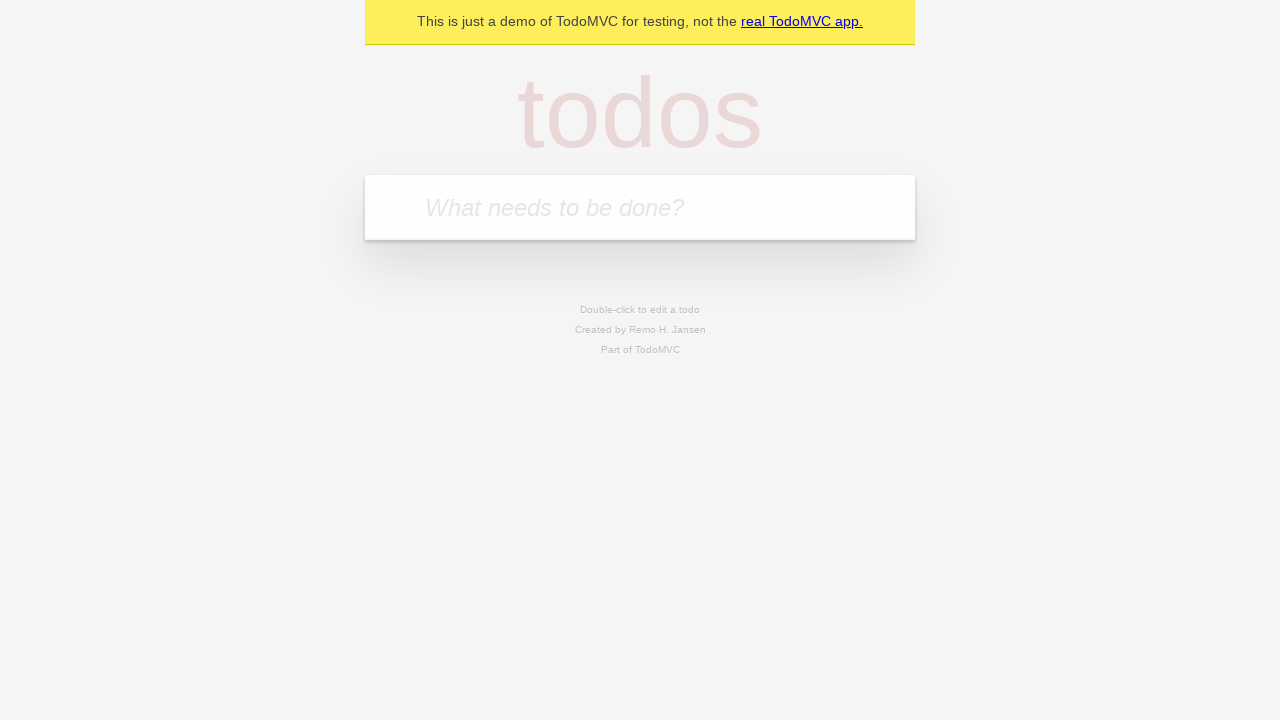

Filled todo input with 'buy some cheese' on internal:attr=[placeholder="What needs to be done?"i]
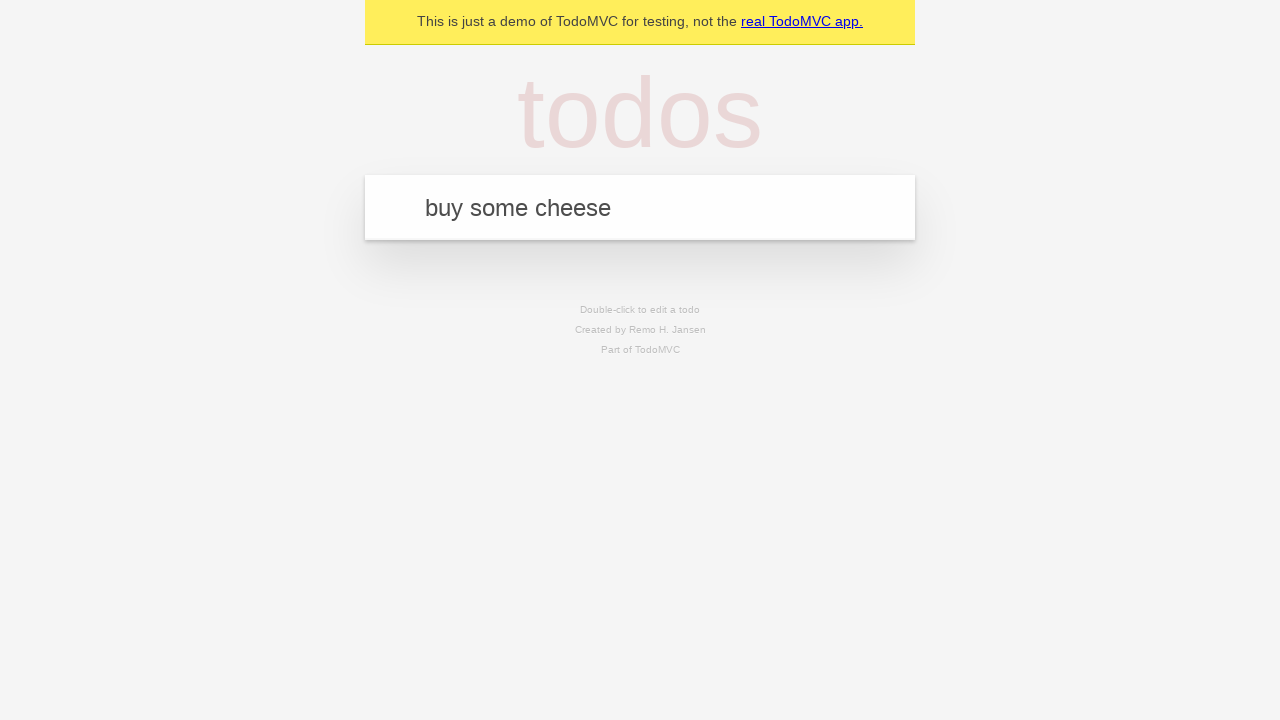

Pressed Enter to create first todo item on internal:attr=[placeholder="What needs to be done?"i]
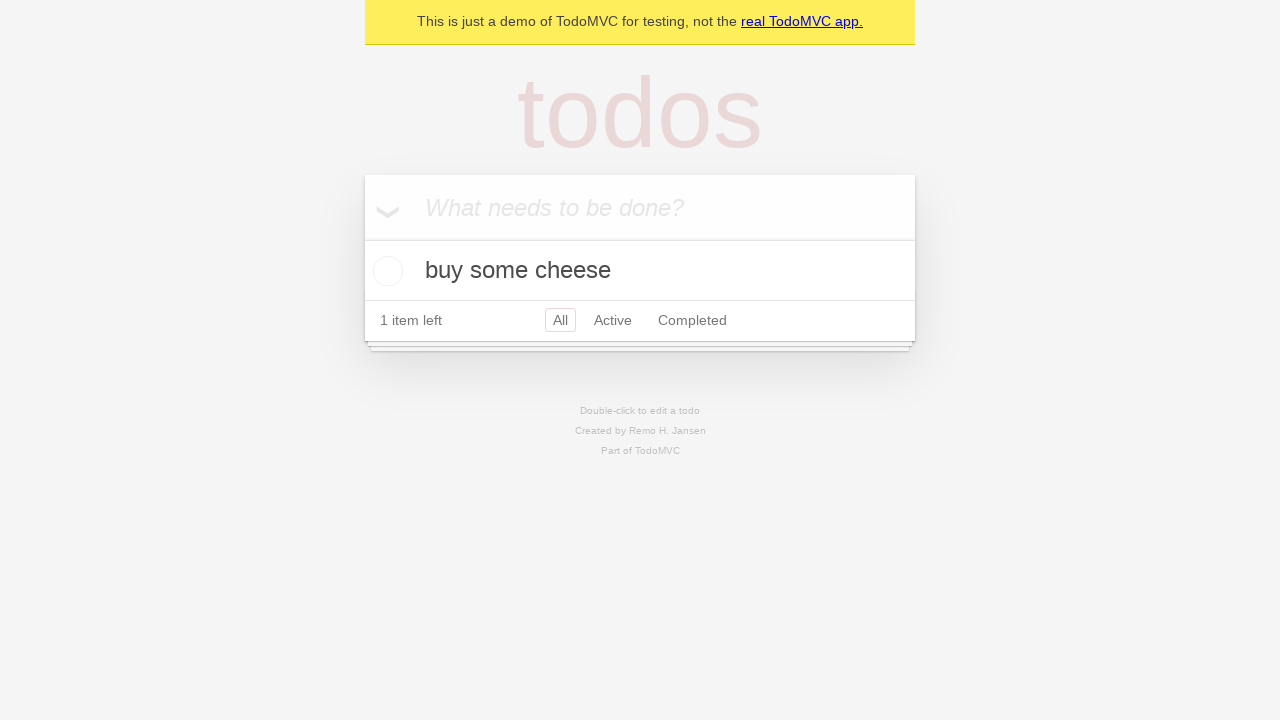

Verified todo counter displays 1 item
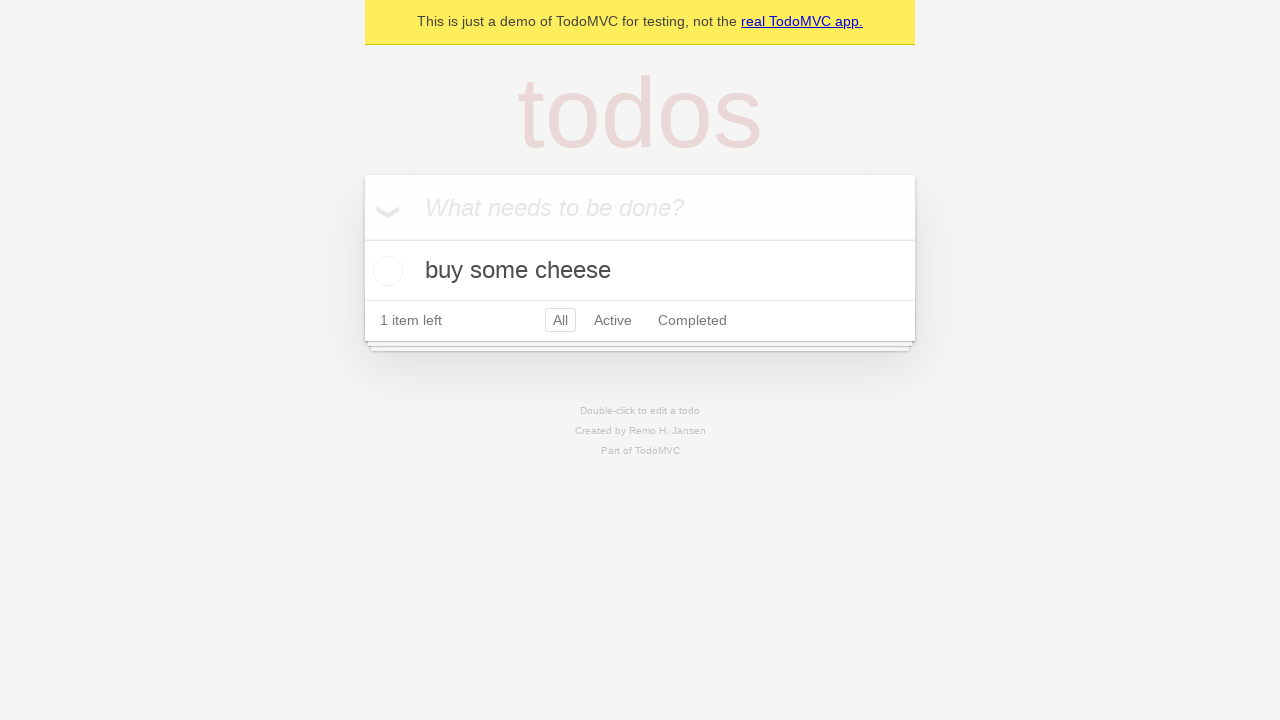

Filled todo input with 'feed the cat' on internal:attr=[placeholder="What needs to be done?"i]
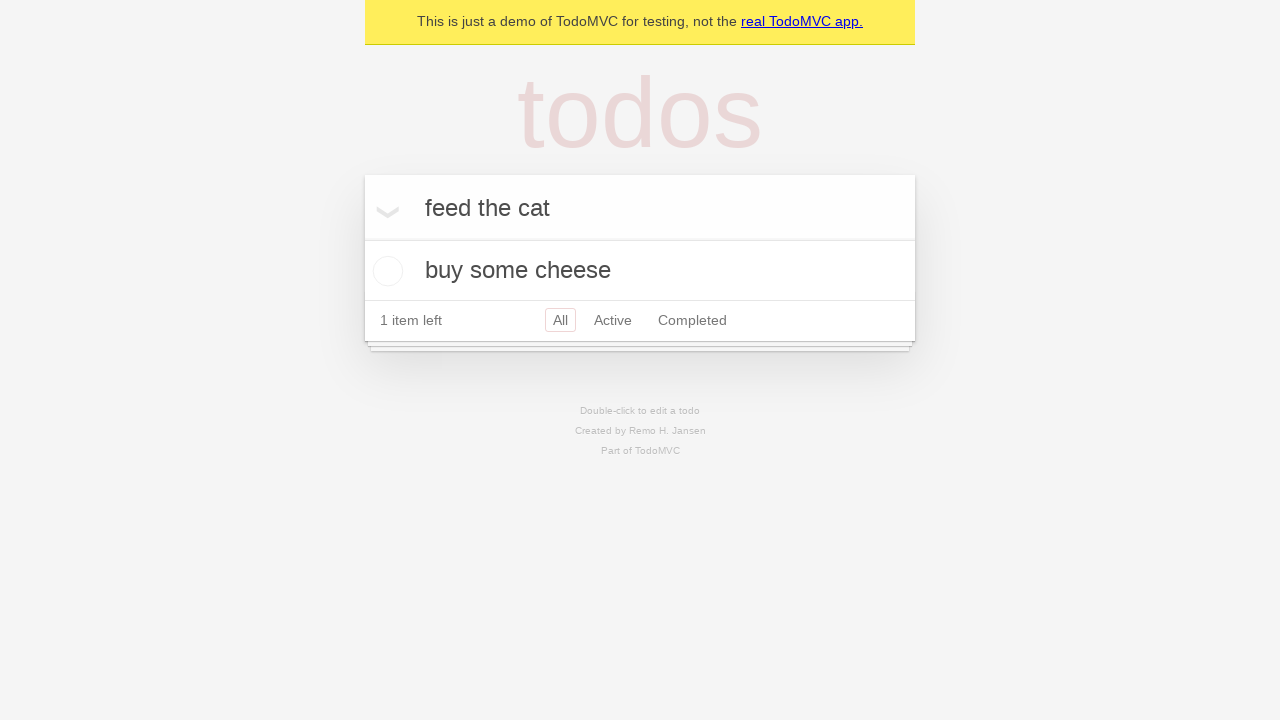

Pressed Enter to create second todo item on internal:attr=[placeholder="What needs to be done?"i]
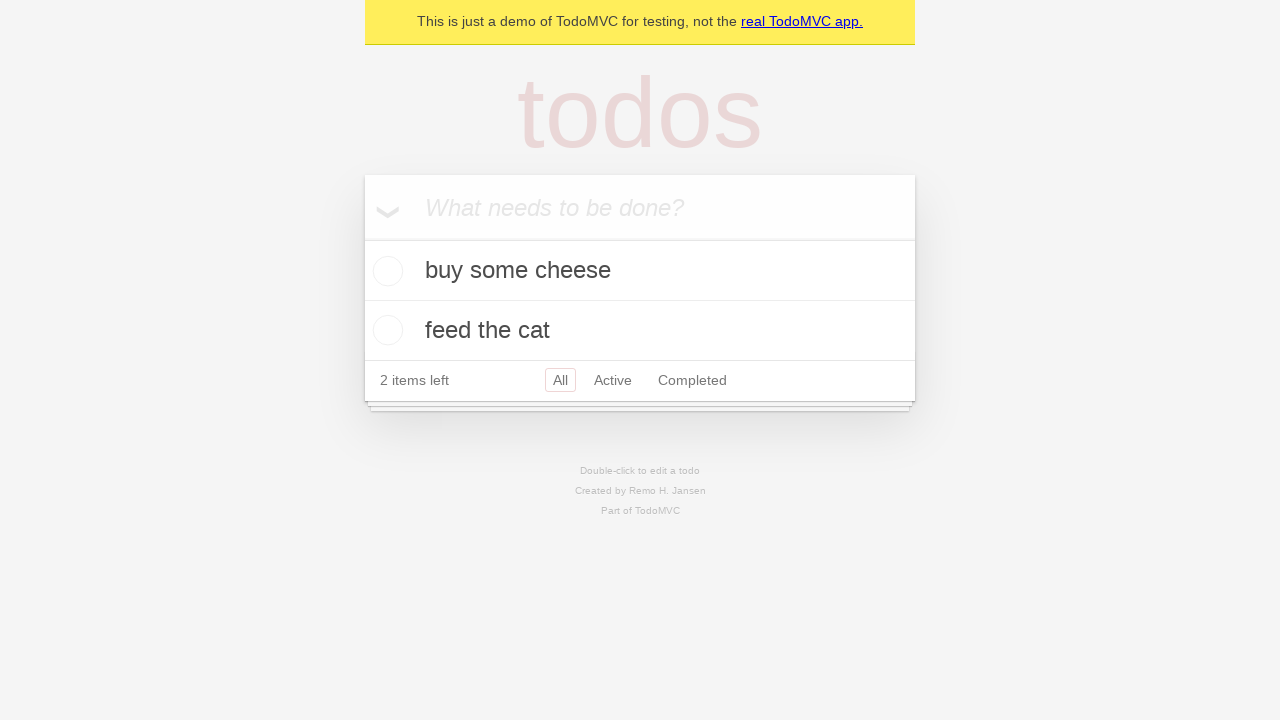

Verified todo counter displays 2 items
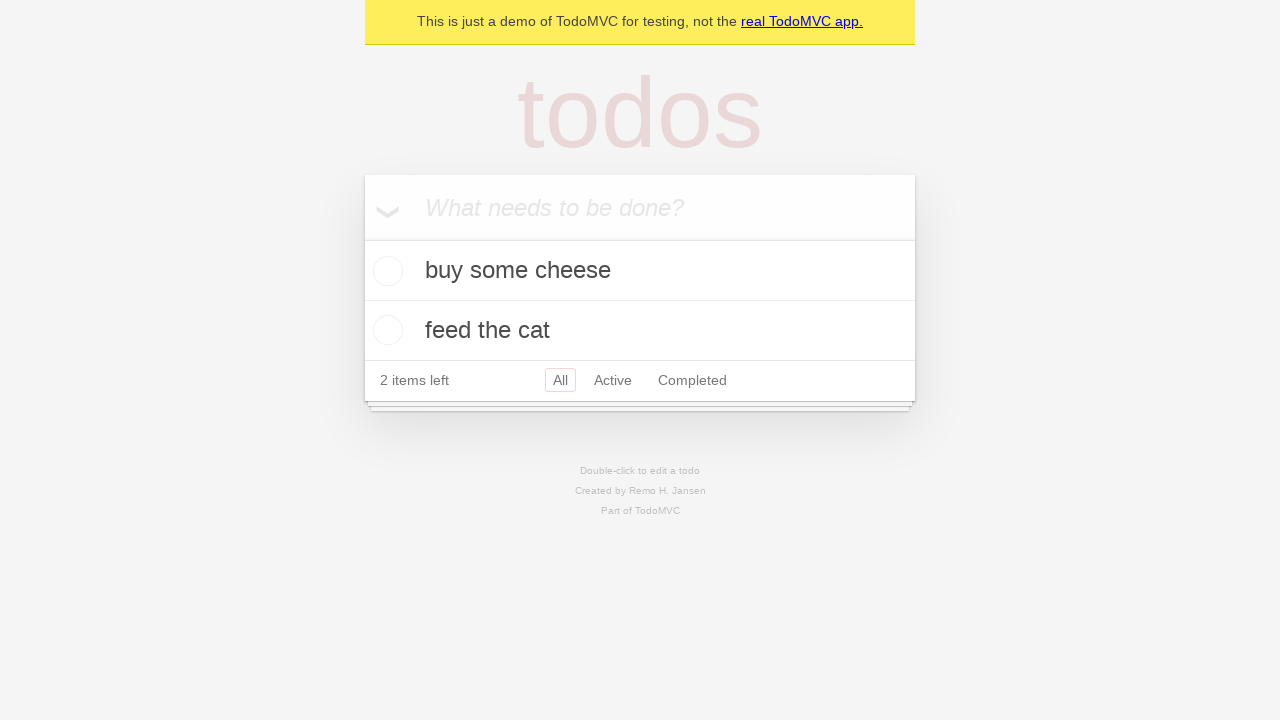

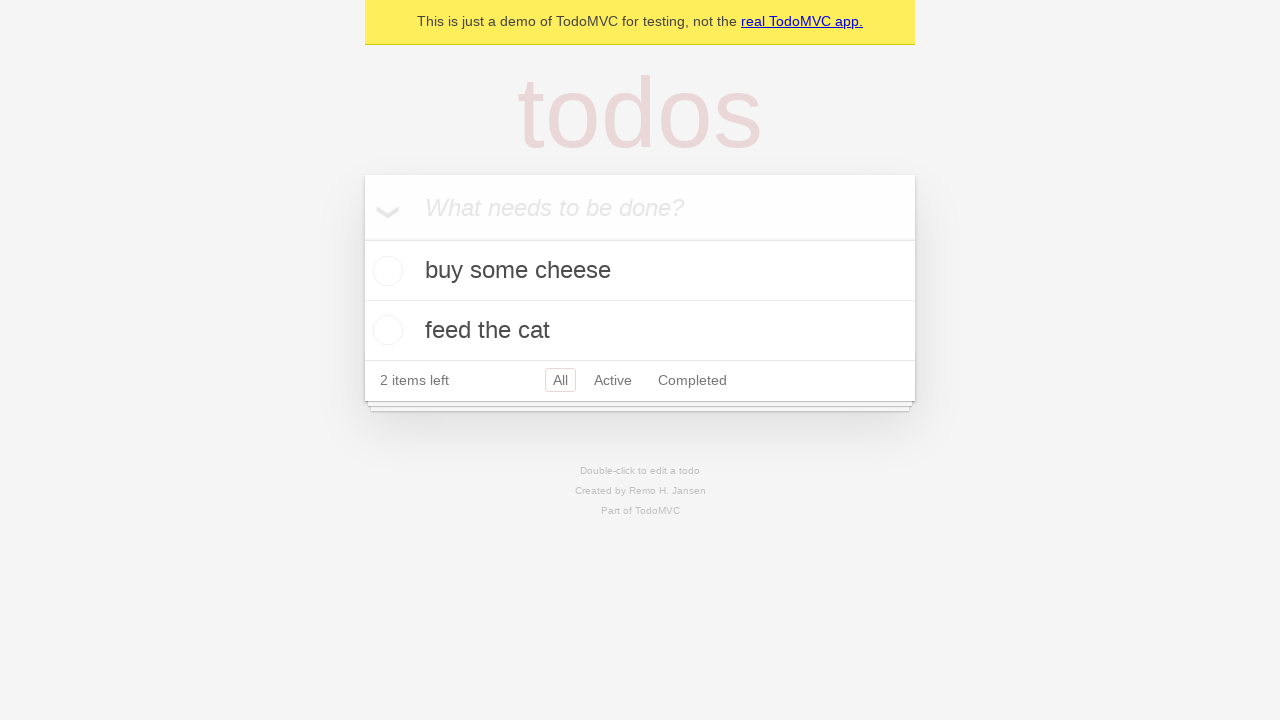